Tests finding elements using different locators (class name and tag name) on a practice page, filling an input field with text and verifying link elements are present.

Starting URL: https://www.letskodeit.com/practice

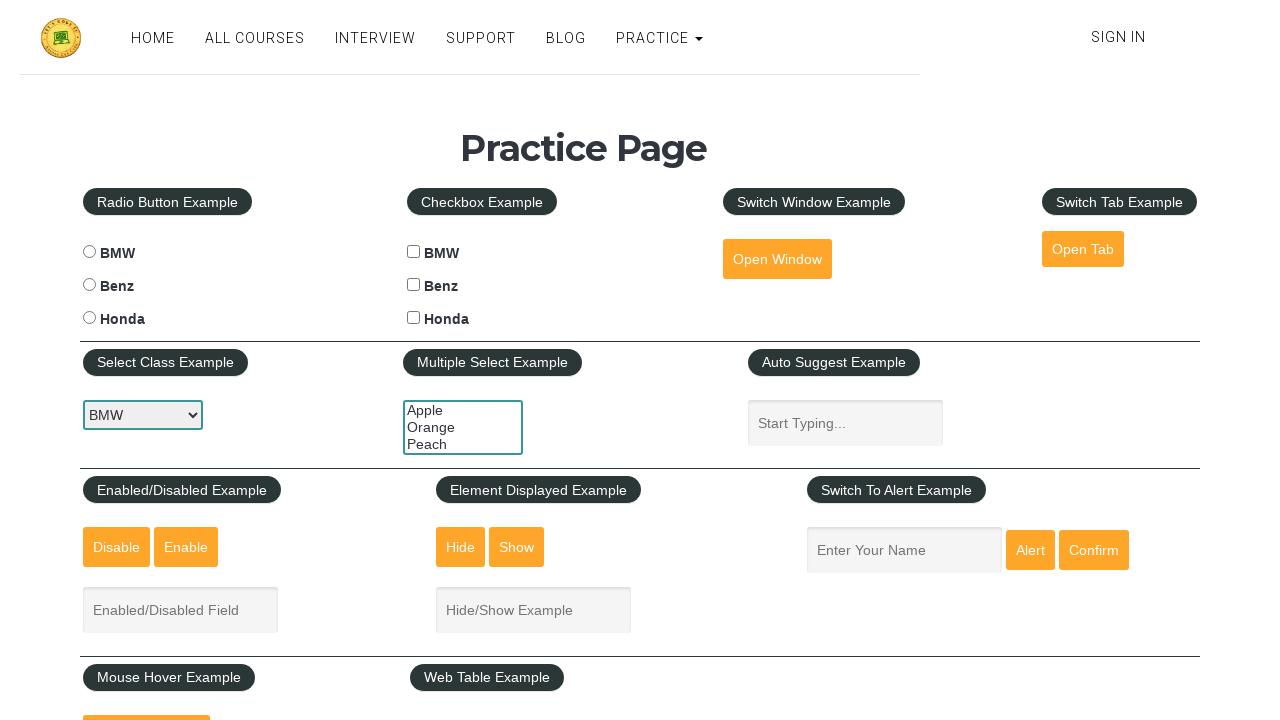

Filled input field with class 'inputs' with text 'Web automations' on .inputs
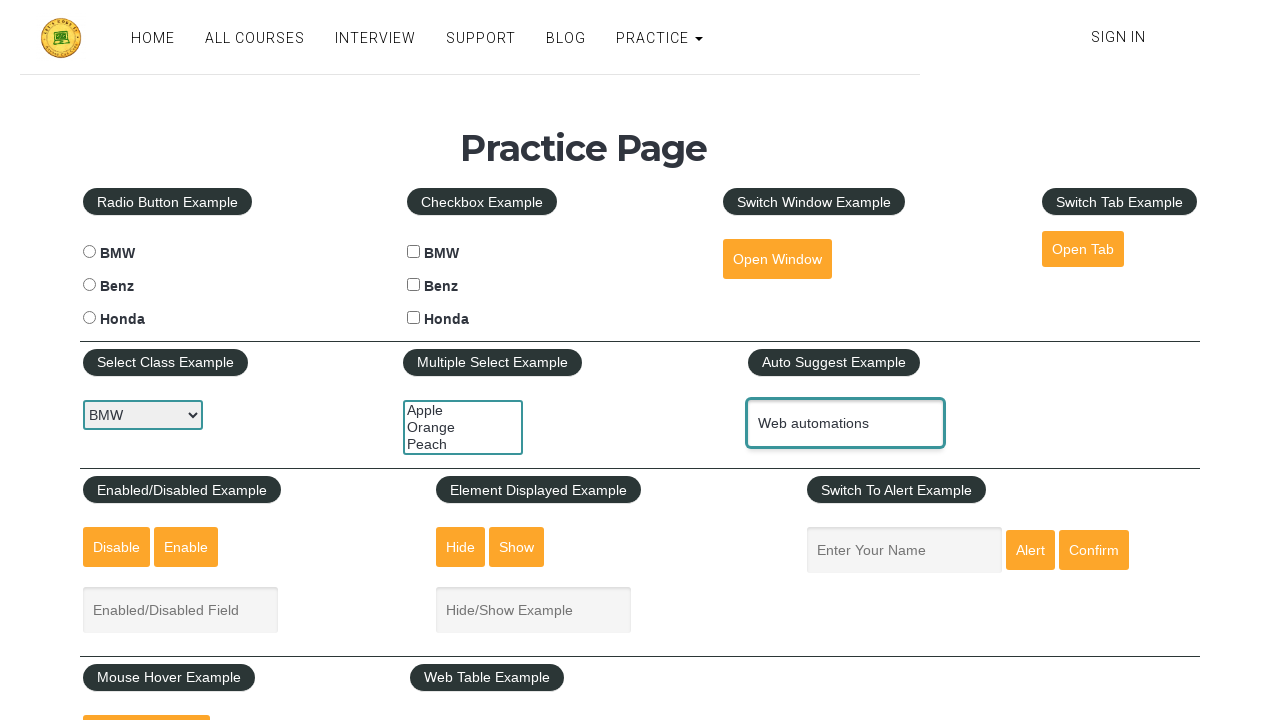

Located first link element on the page
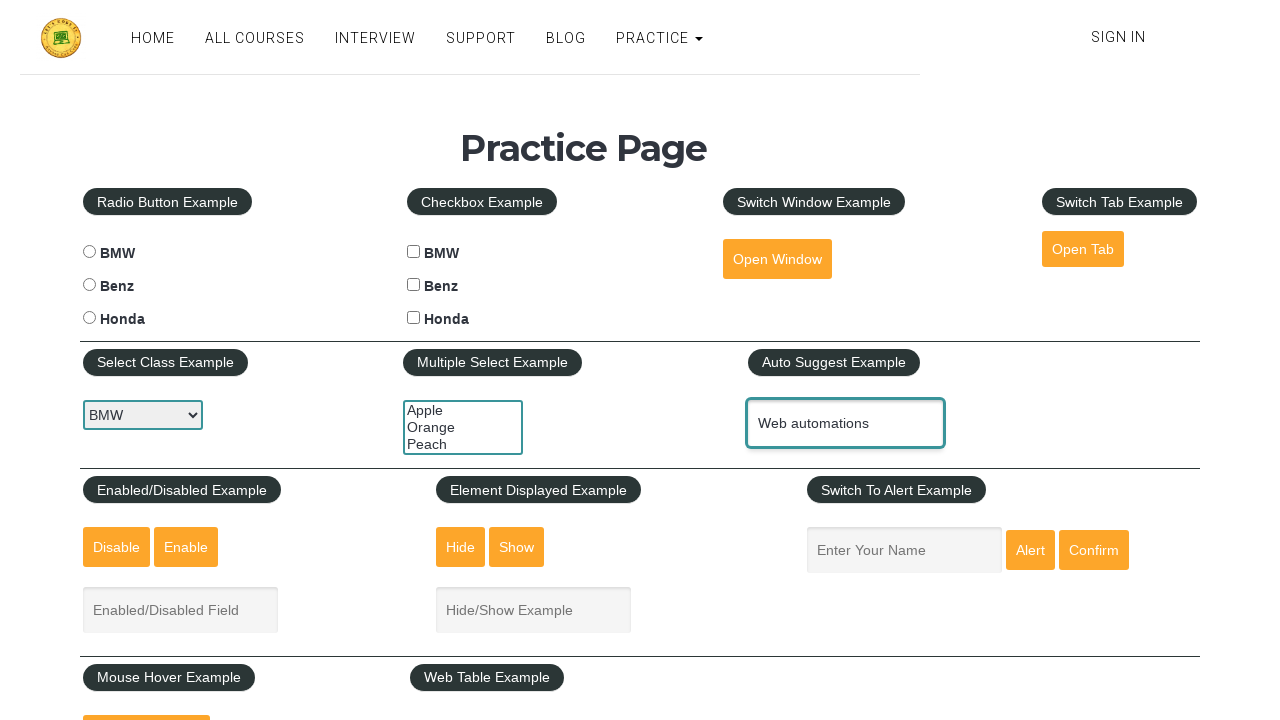

Verified link element is visible
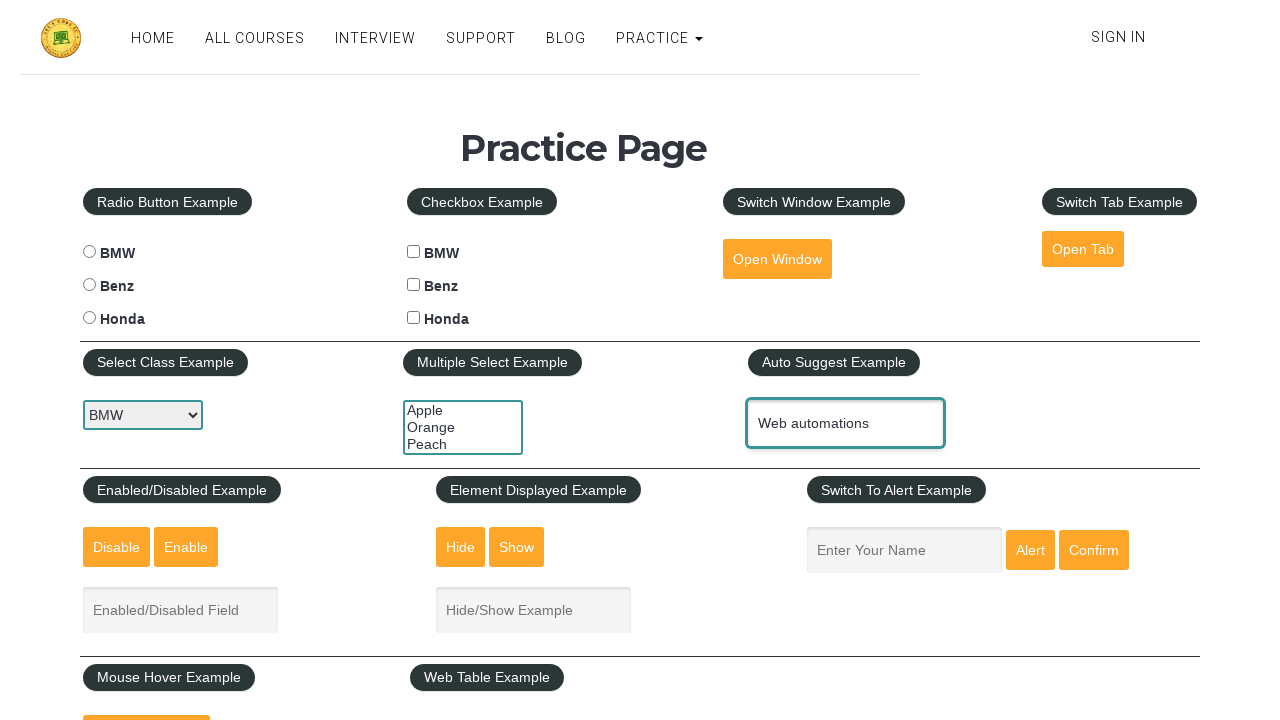

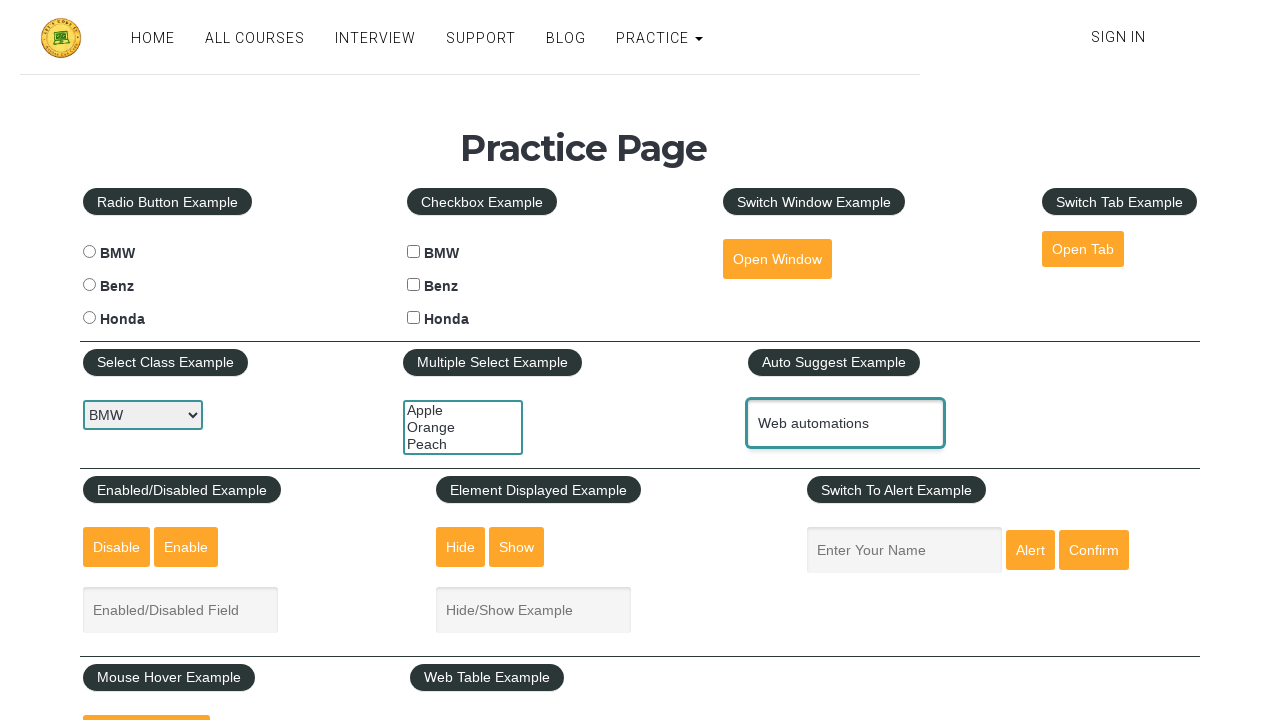